Tests JavaScript alert handling by clicking a button that triggers an alert and then accepting/dismissing the alert dialog

Starting URL: https://formy-project.herokuapp.com/switch-window

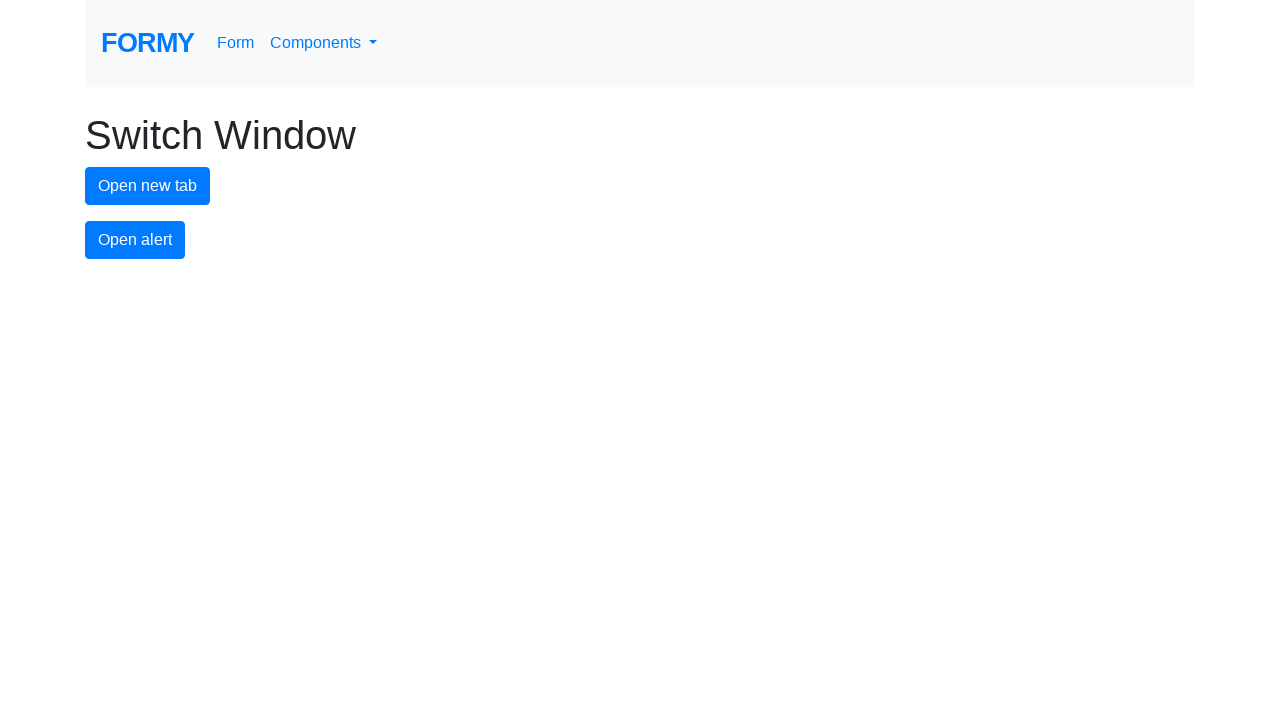

Set up dialog handler to accept alerts
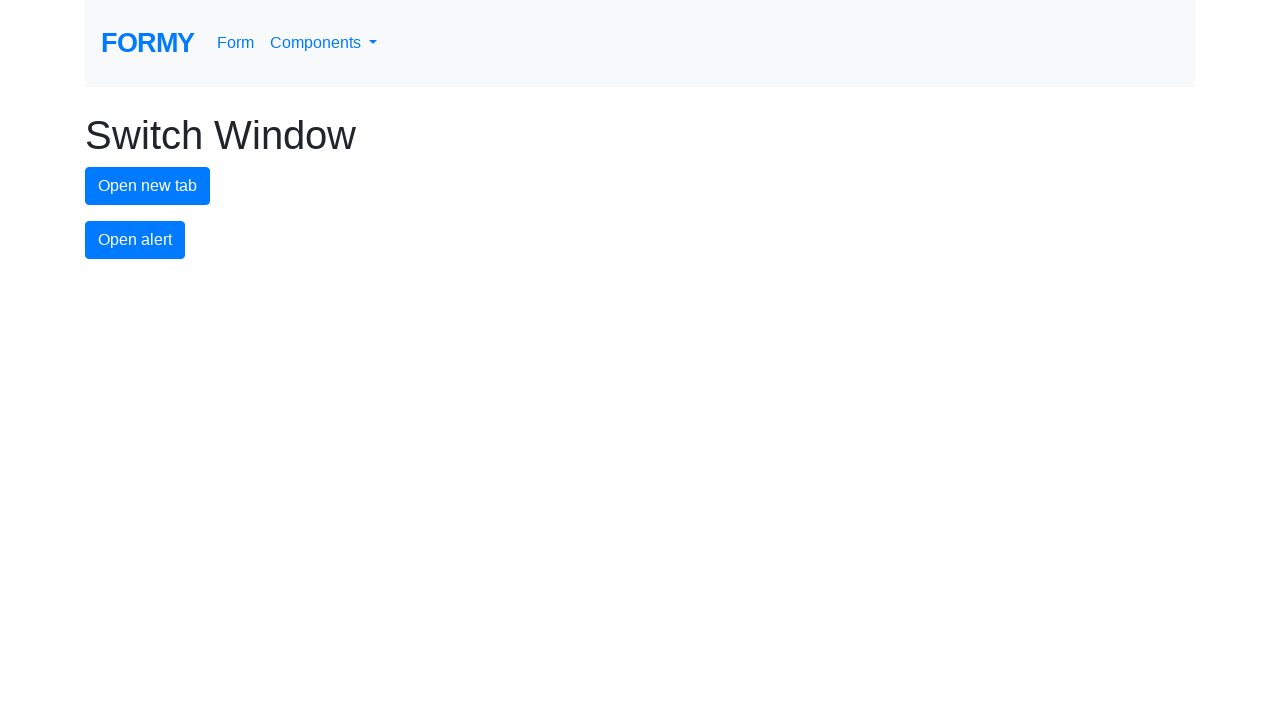

Clicked alert button to trigger JavaScript alert at (135, 240) on #alert-button
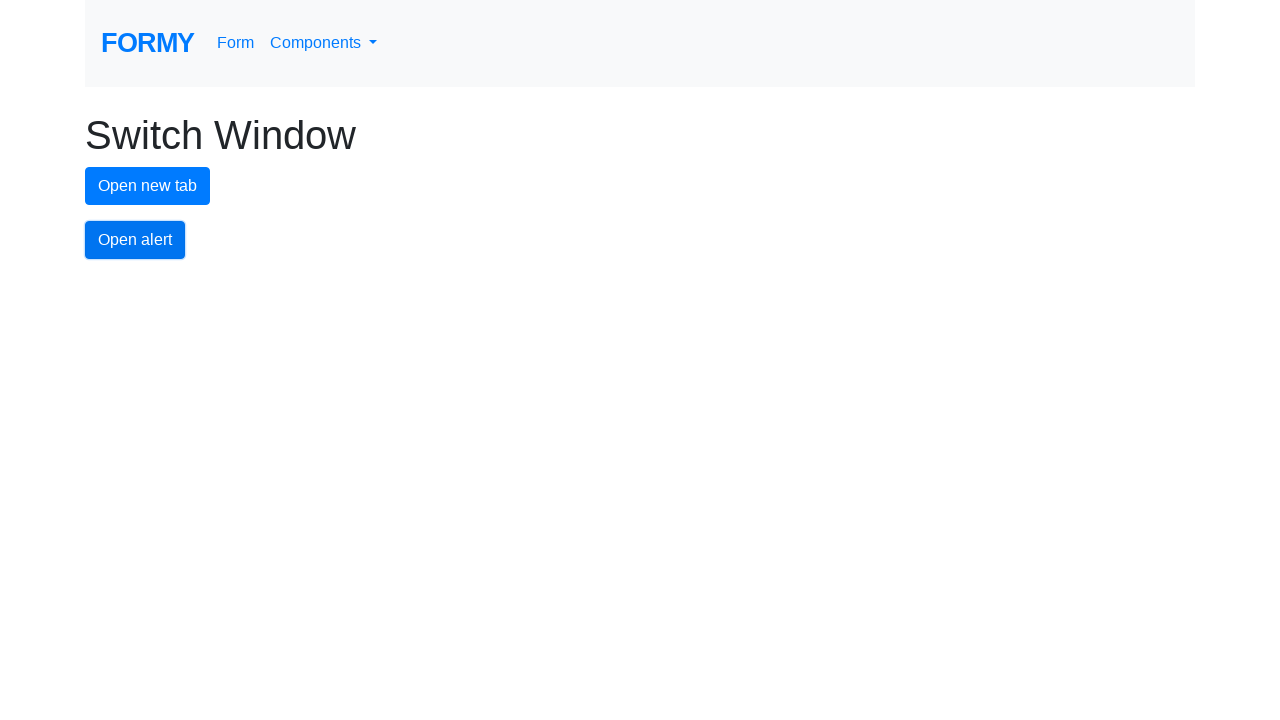

Waited for alert to be handled
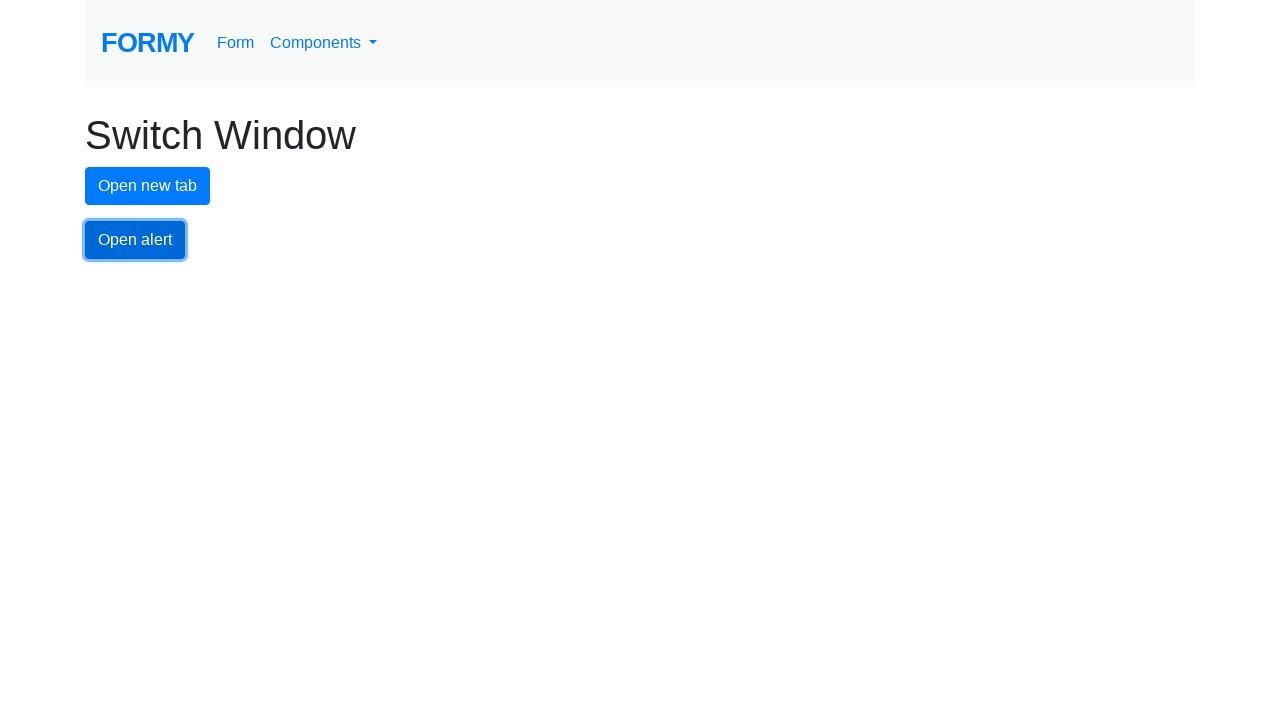

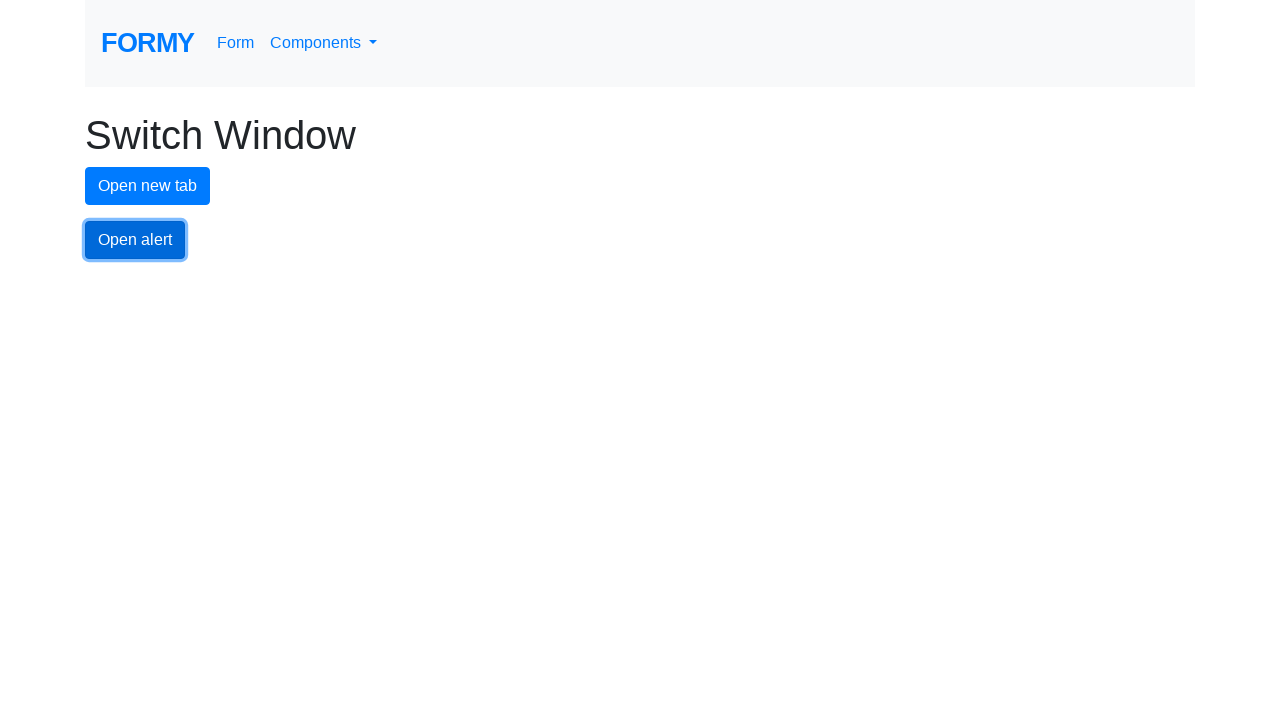